Tests radio button functionality by selecting different radio buttons using index and value attribute

Starting URL: https://rahulshettyacademy.com/AutomationPractice/

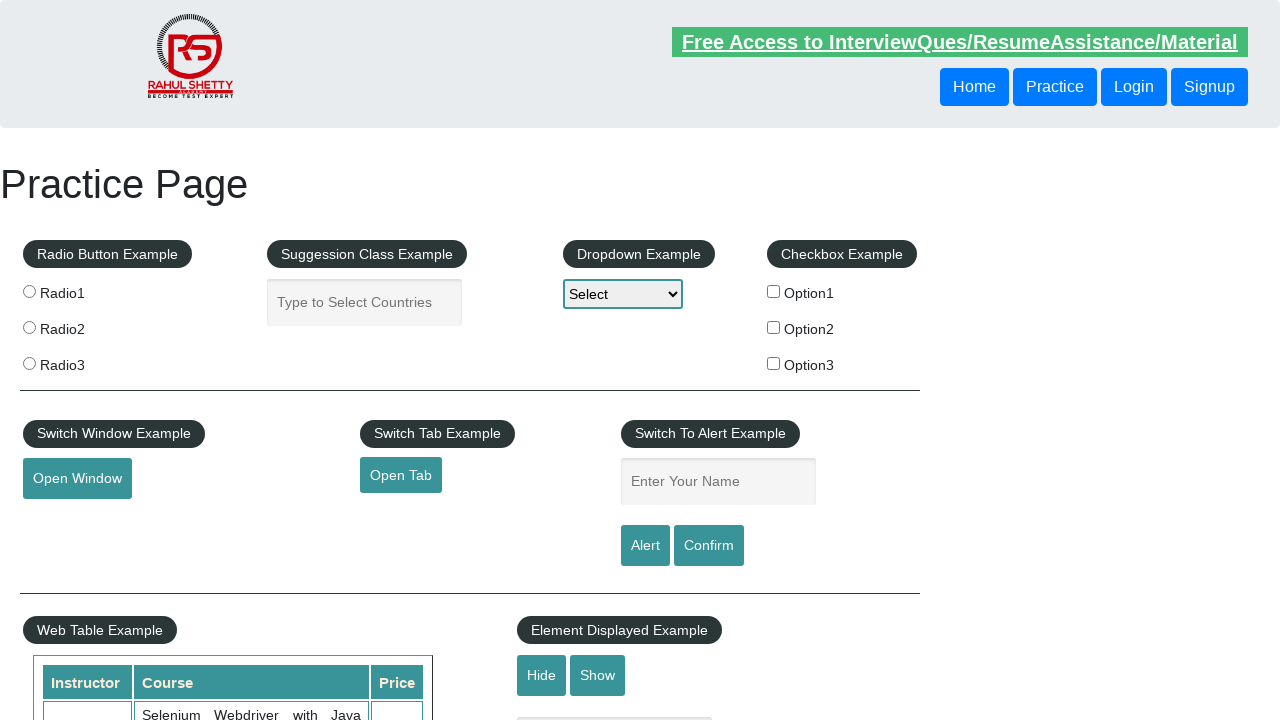

Located all radio buttons with class 'radioButton'
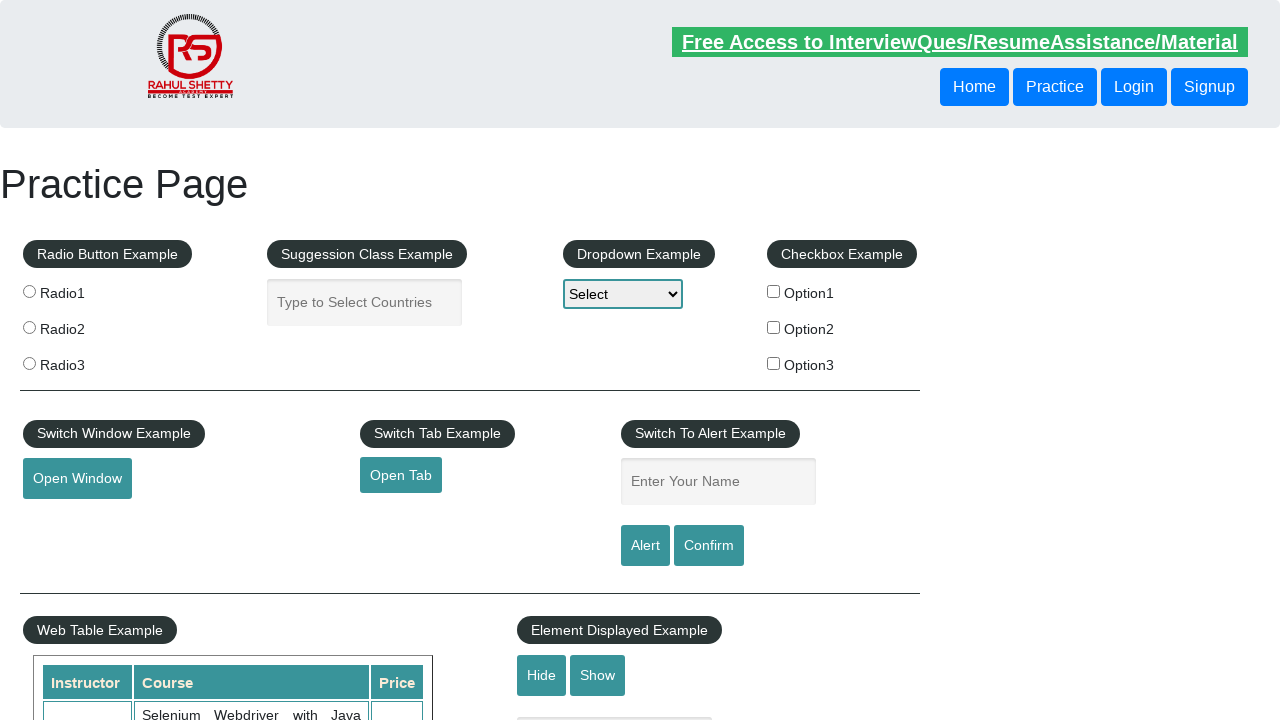

Clicked the third radio button (index 2) at (29, 363) on xpath=//input[@class='radioButton'] >> nth=2
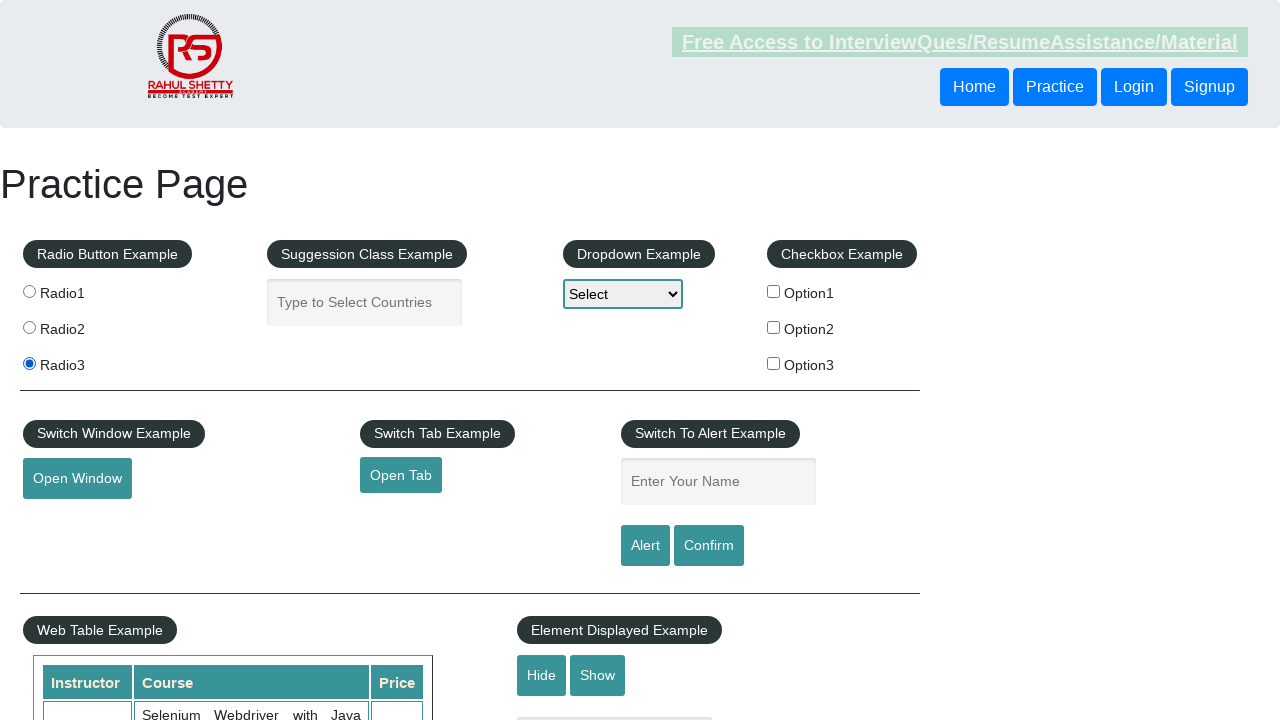

Verified that the third radio button is selected
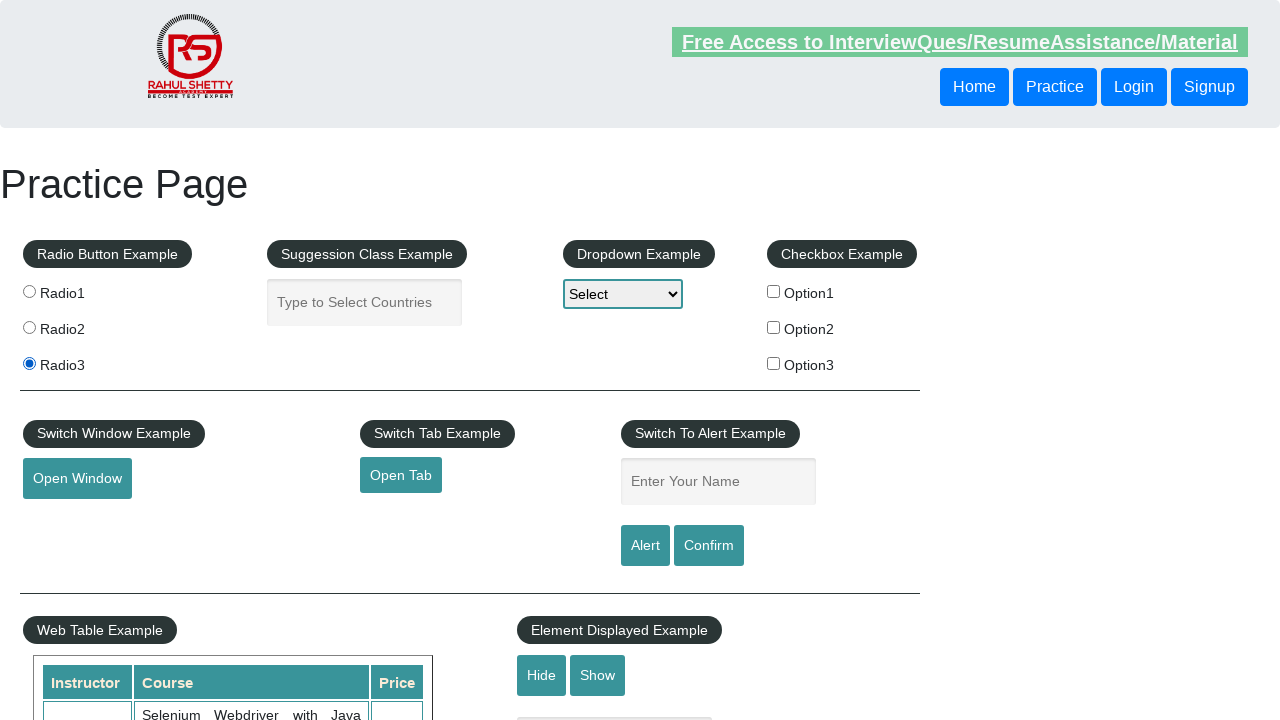

Clicked radio button with value='radio1' at (29, 291) on xpath=//input[@class='radioButton'] >> nth=0
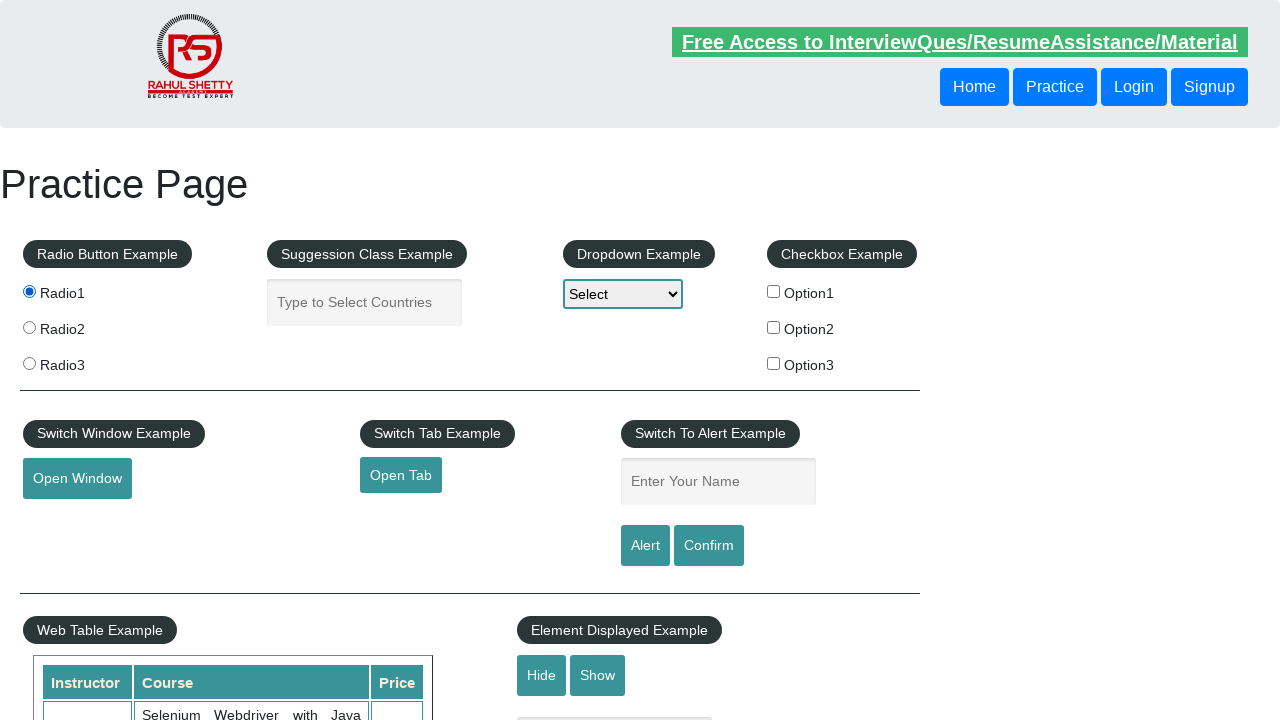

Verified that the radio button with value='radio1' is selected
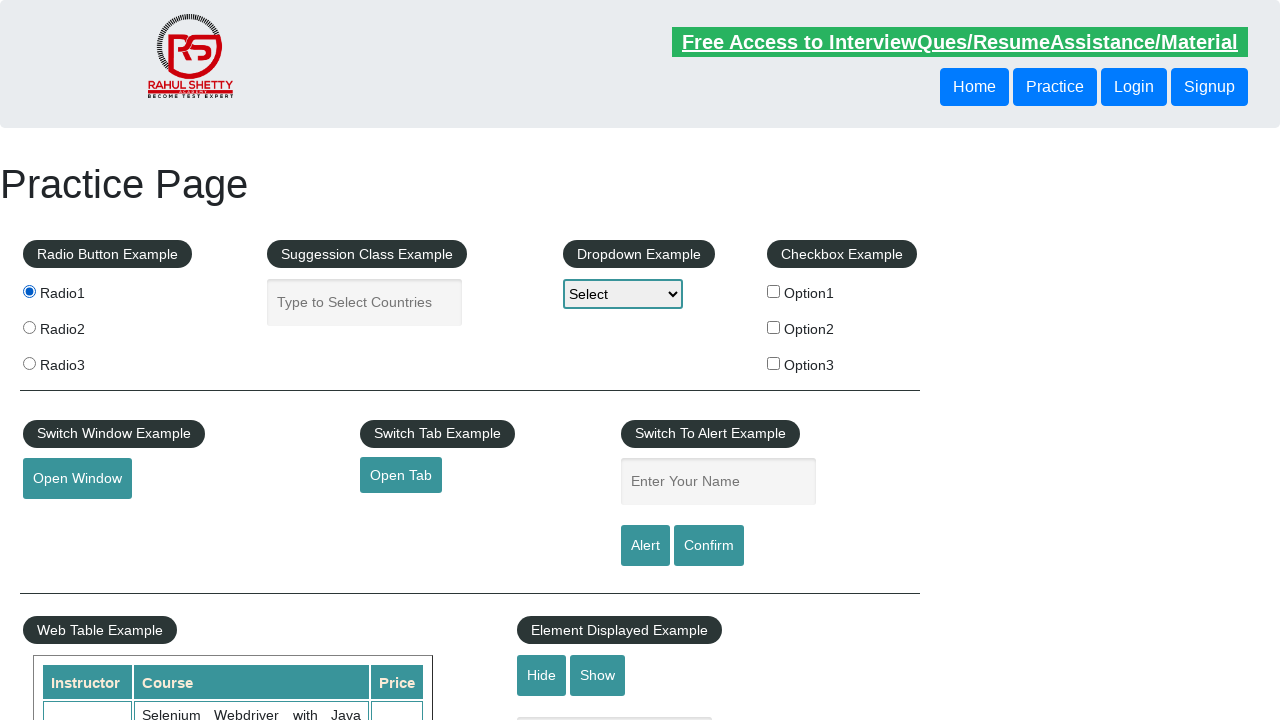

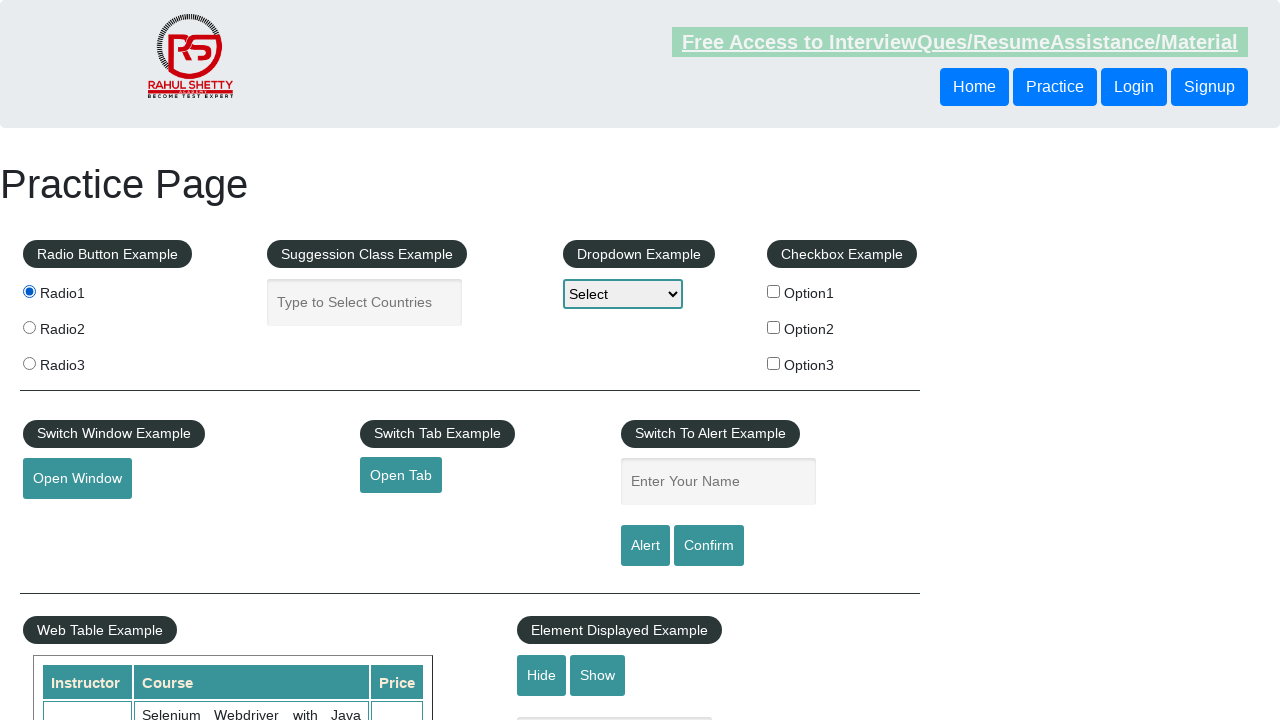